Tests handling of JavaScript confirm alert by clicking a button to trigger the alert and then accepting it

Starting URL: https://demo.automationtesting.in/Alerts.html

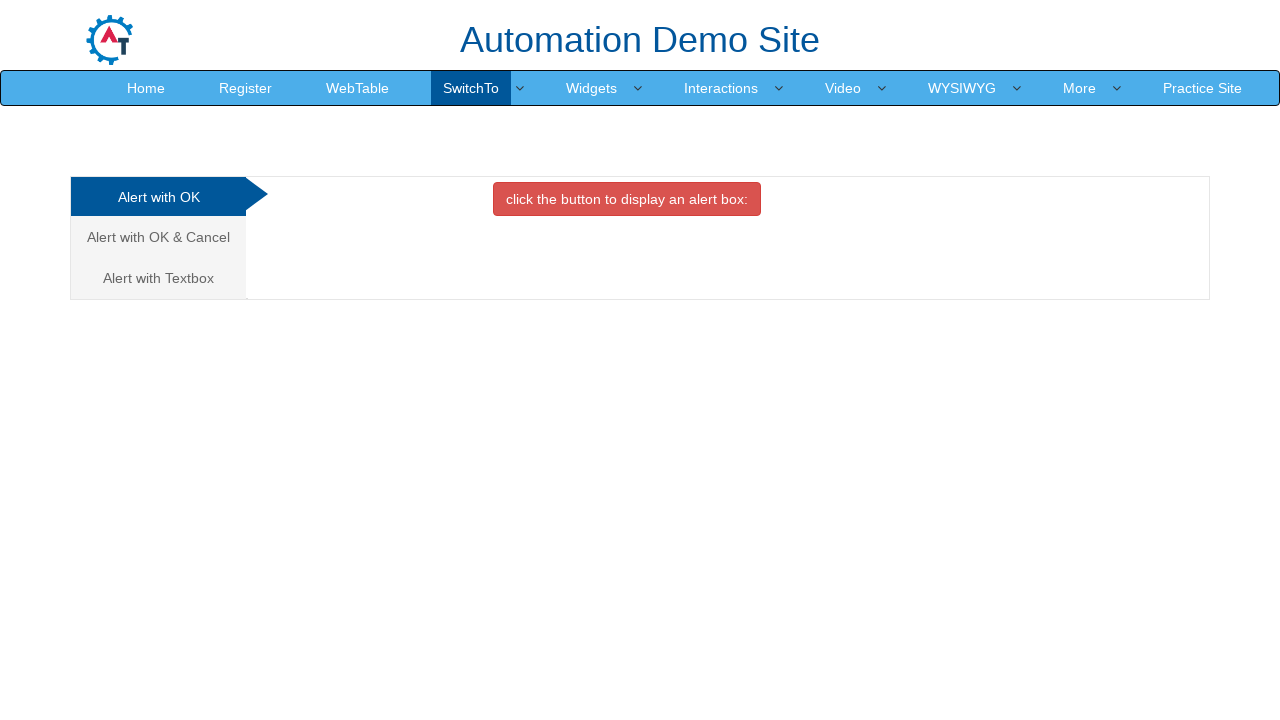

Clicked on the 'Alert with OK & Cancel' tab at (158, 237) on xpath=//a[normalize-space()='Alert with OK & Cancel']
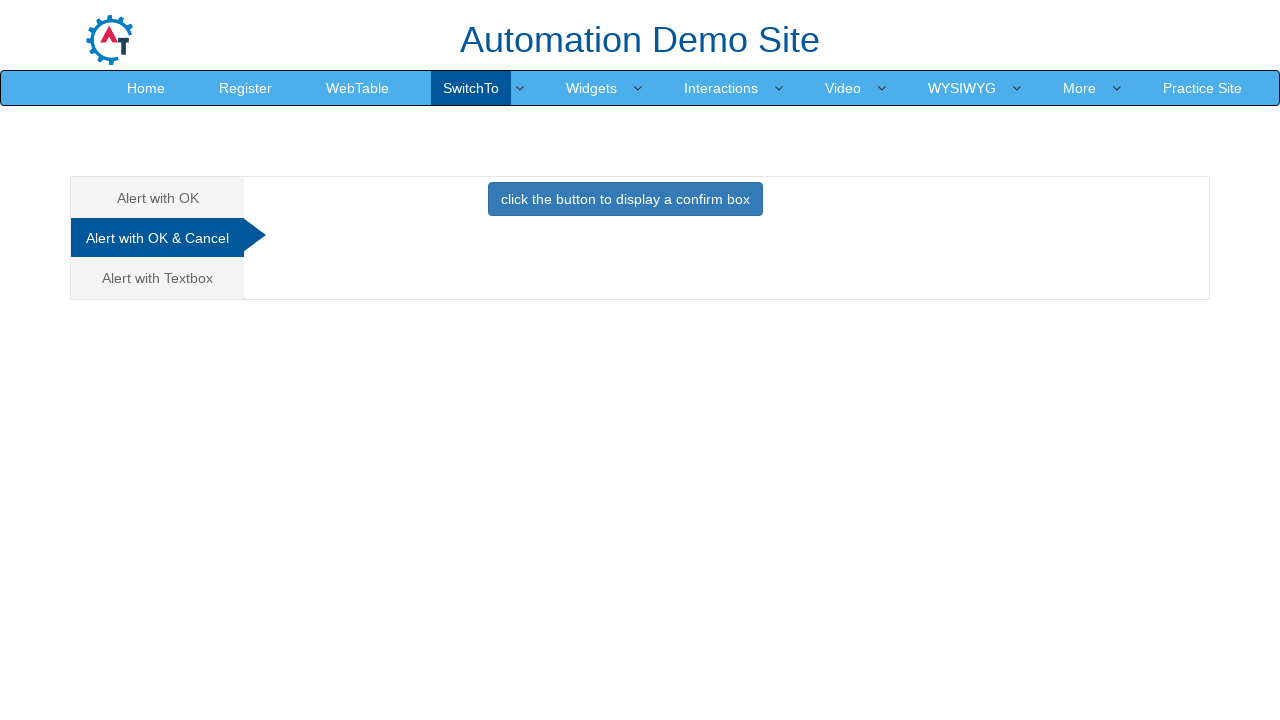

Set up dialog handler to accept confirm dialogs
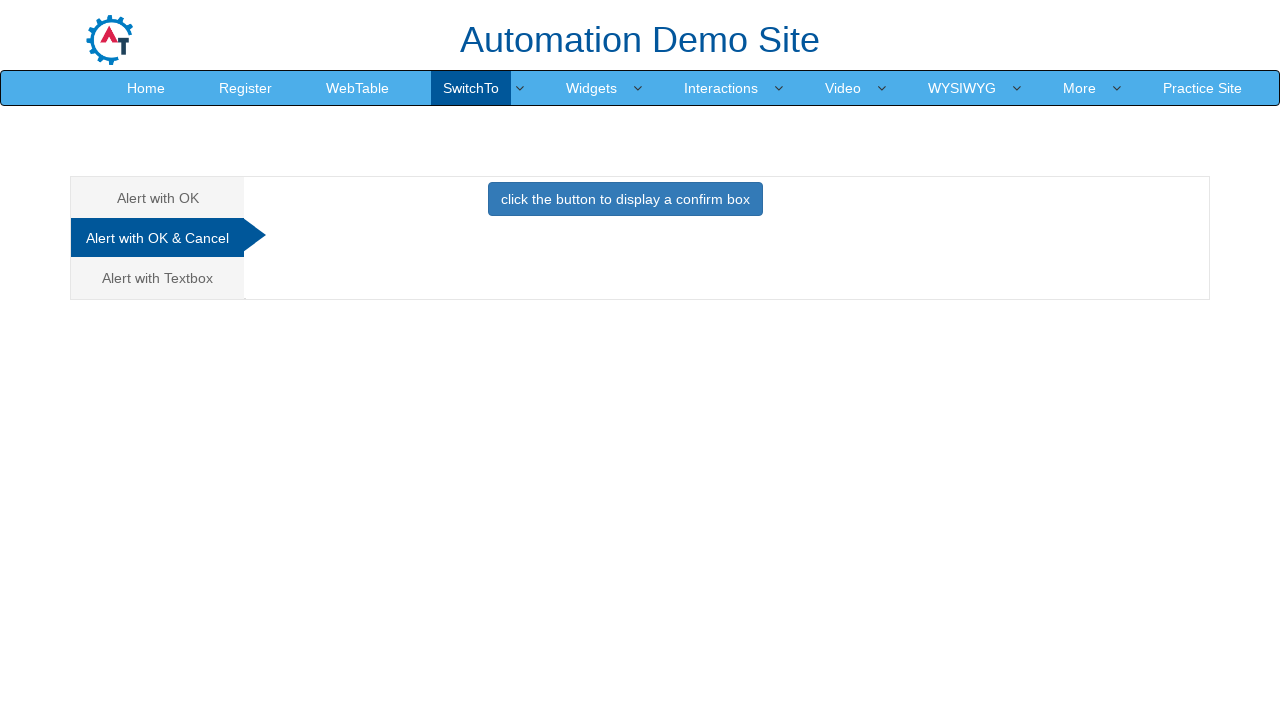

Clicked the button to display the confirm box at (625, 199) on xpath=//button[normalize-space()='click the button to display a confirm box']
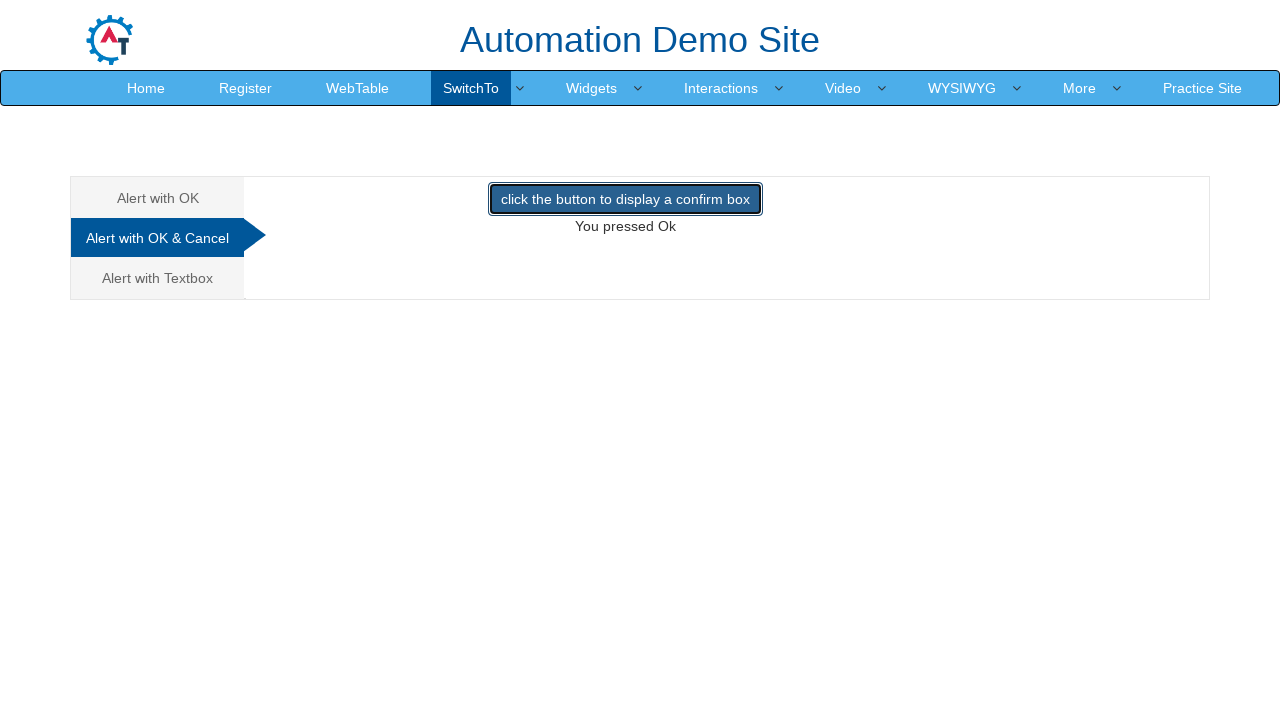

Waited for dialog to be handled
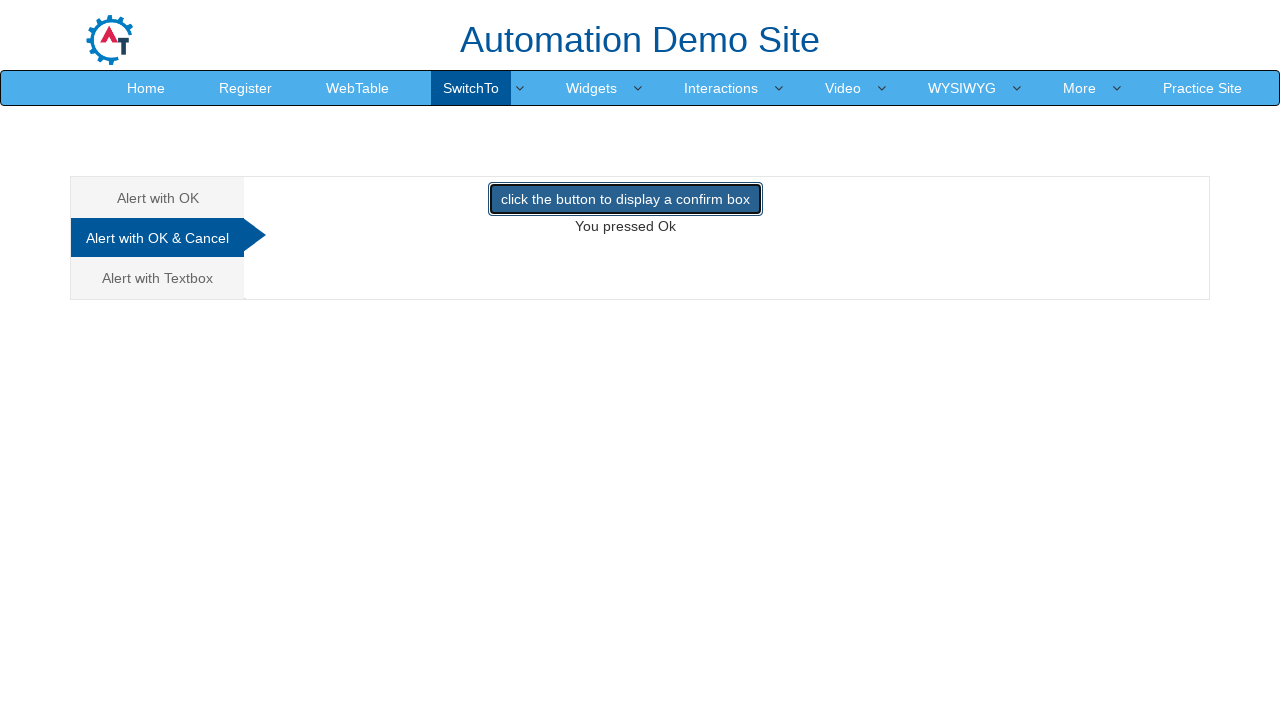

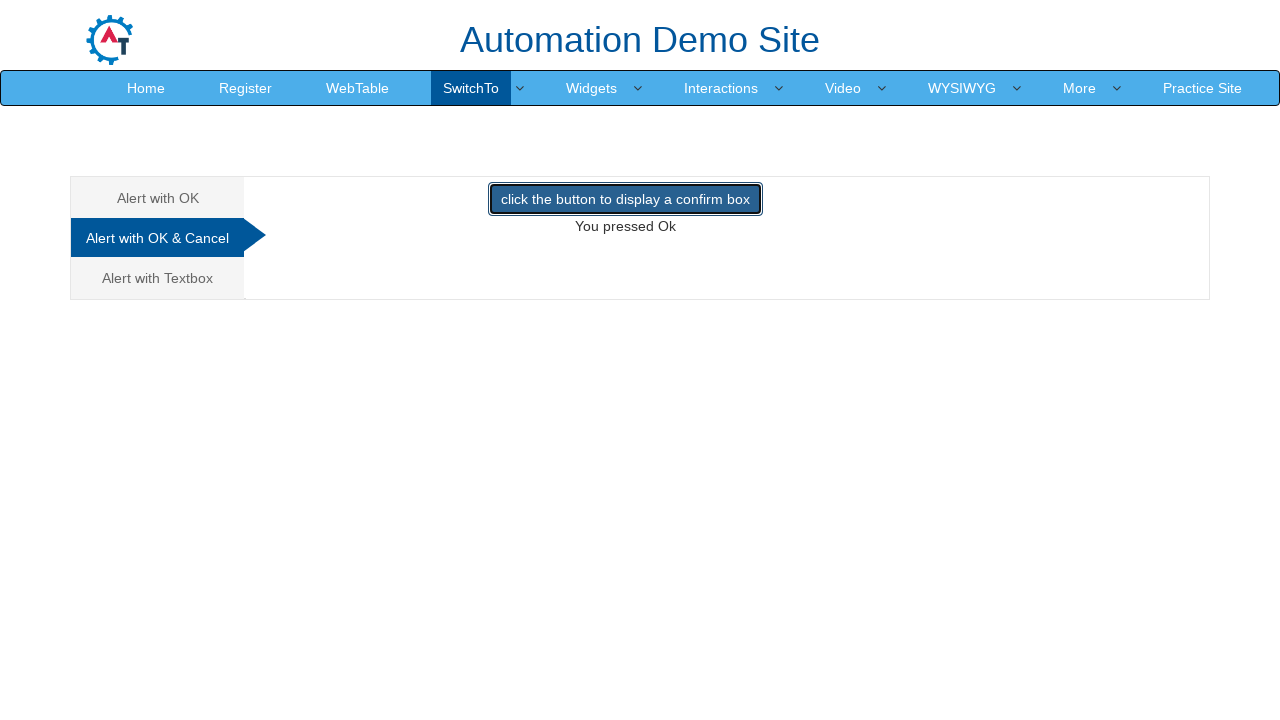